Tests the Starbucks Korea store locator by clicking on the regional search option, selecting a province (Gangwon-do), and then selecting "All" districts to display store results.

Starting URL: https://www.starbucks.co.kr/store/store_map.do

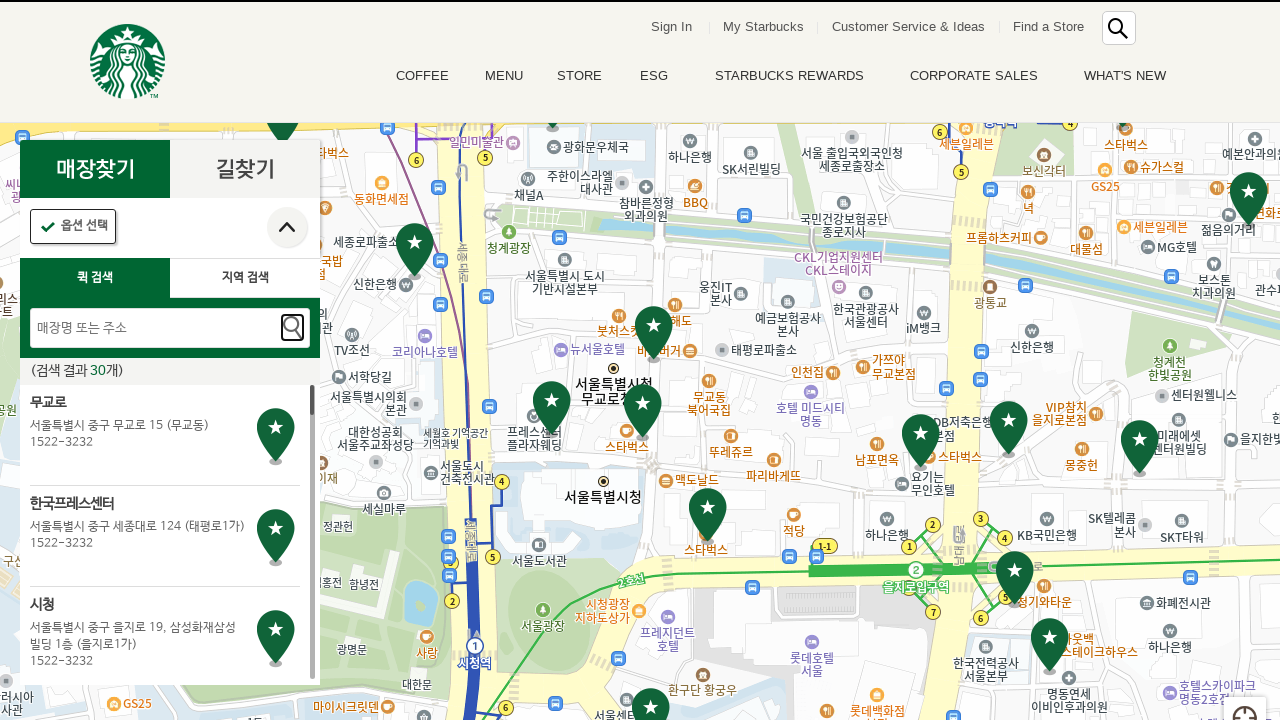

Waited for page to fully load (networkidle)
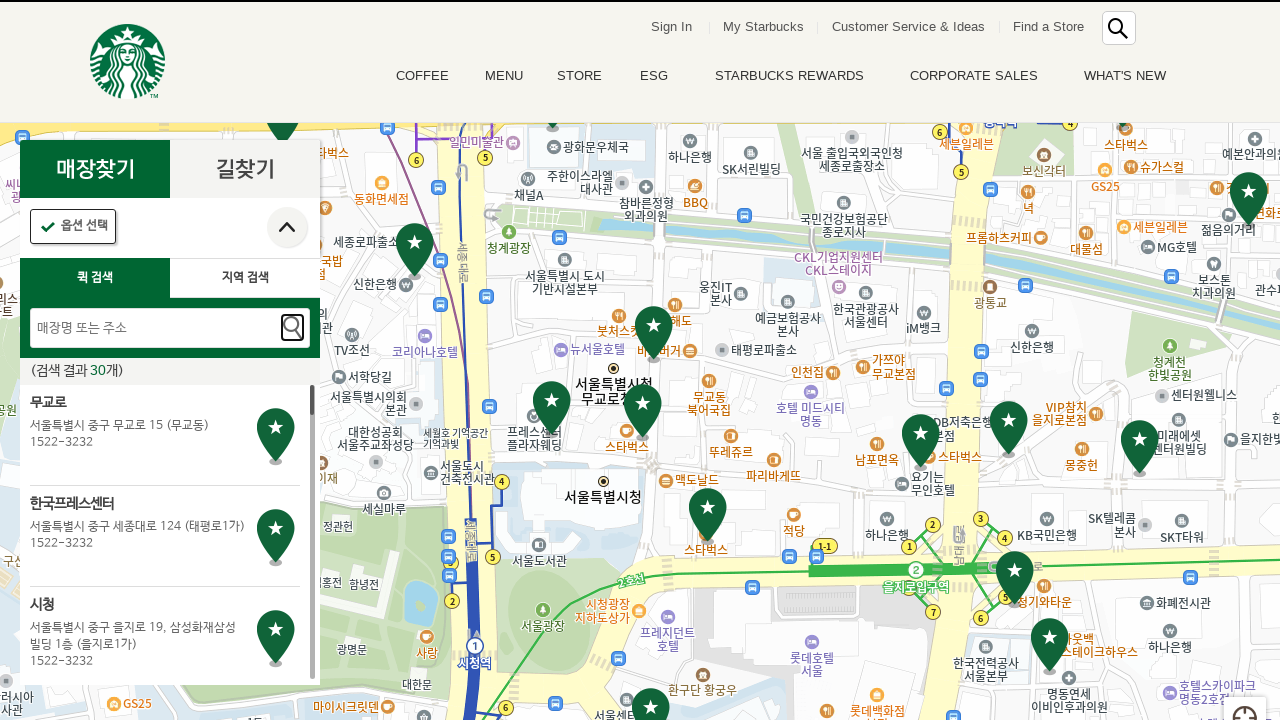

Clicked on regional/local search tab at (245, 278) on #container > div > form > fieldset > div > section > article.find_store_cont > a
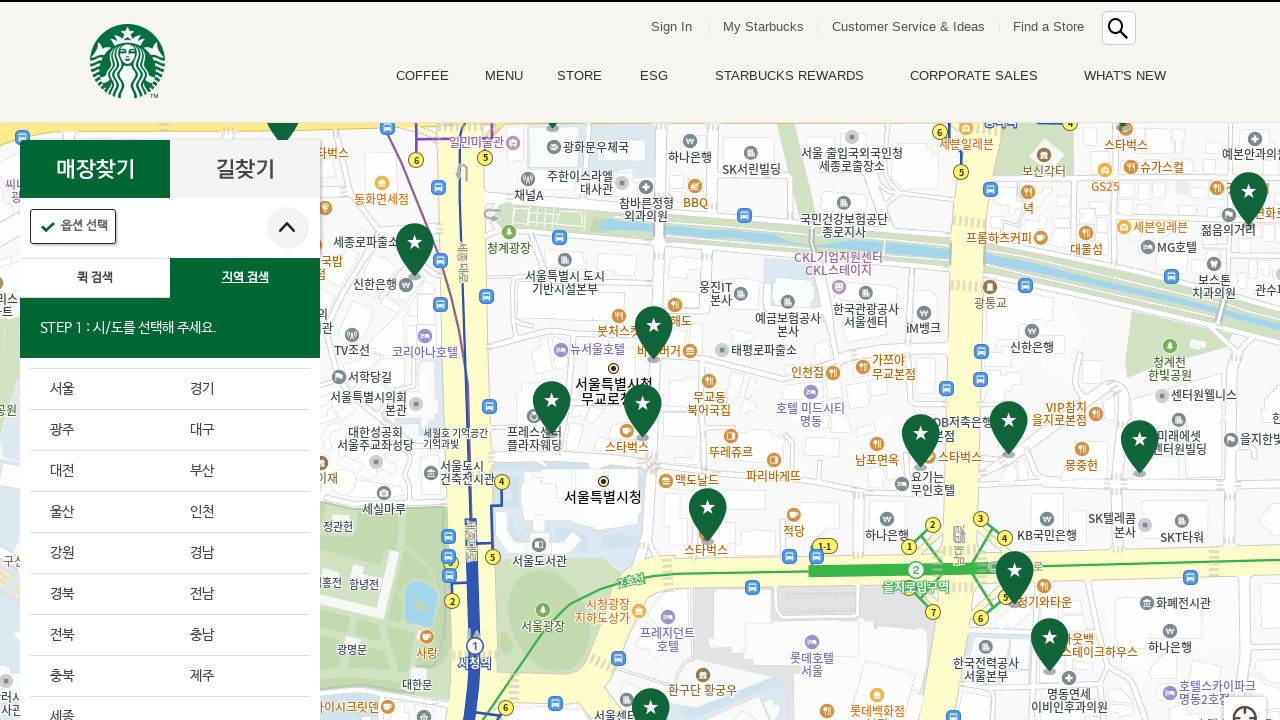

Region selection container appeared
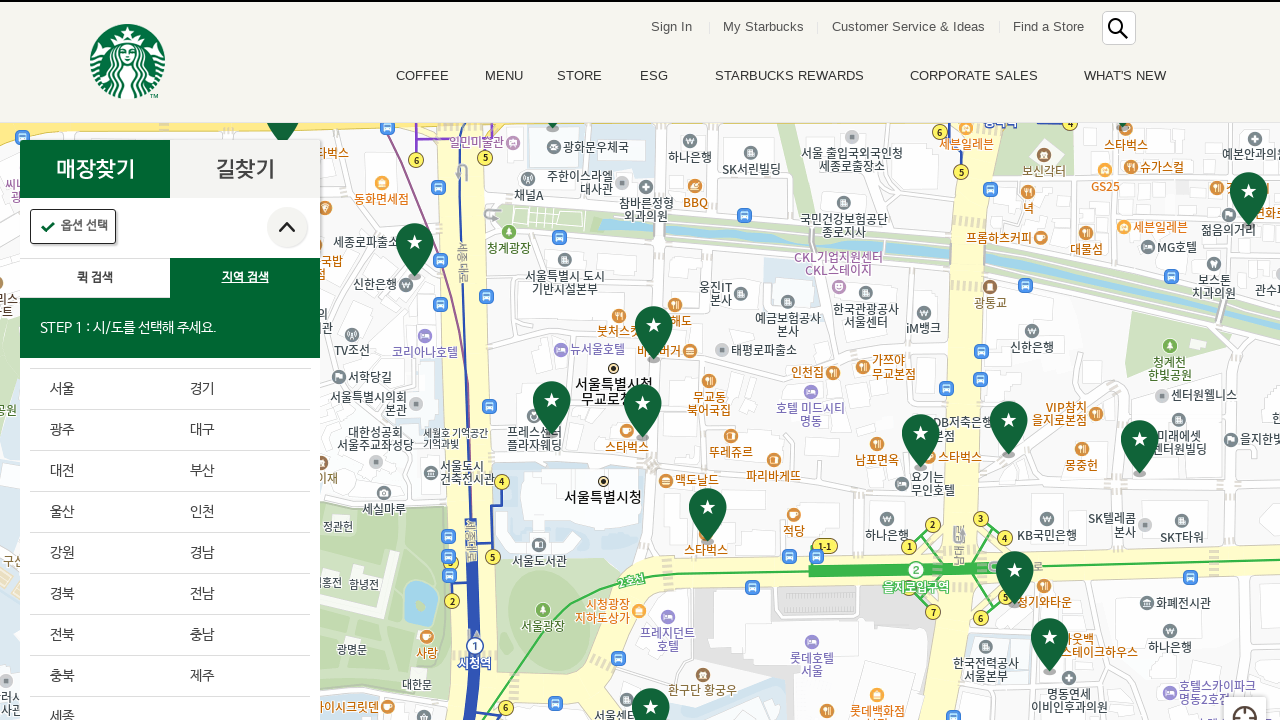

Waited 2 seconds for region options to fully load
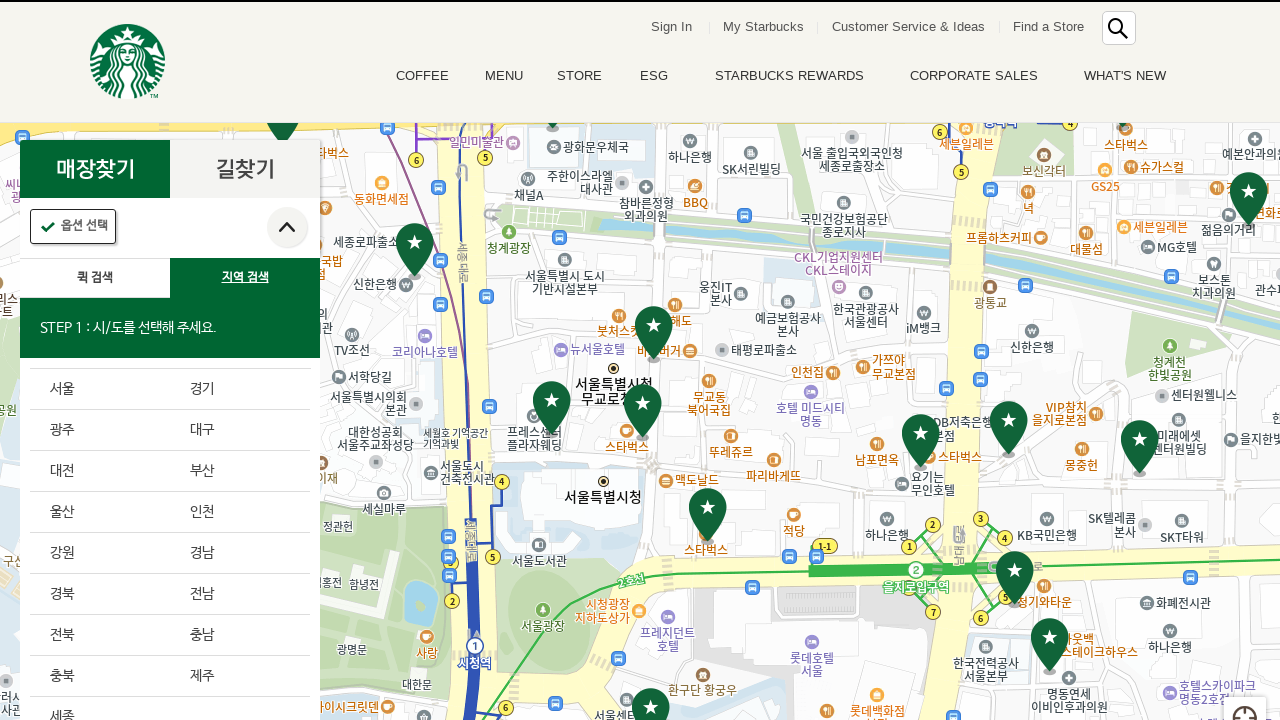

Selected Gangwon-do province (9th item in region list) at (100, 554) on .loca_step1_cont .sido_arae_box li:nth-child(9)
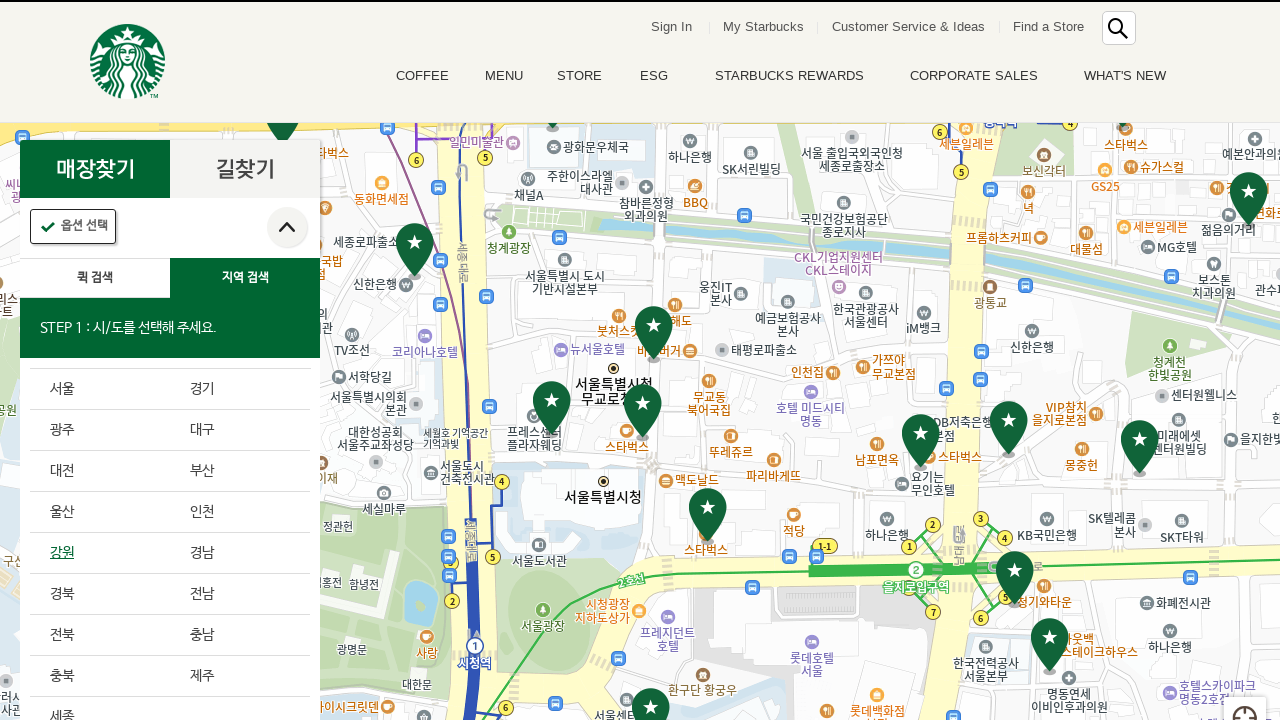

Waited 2 seconds for district options to load
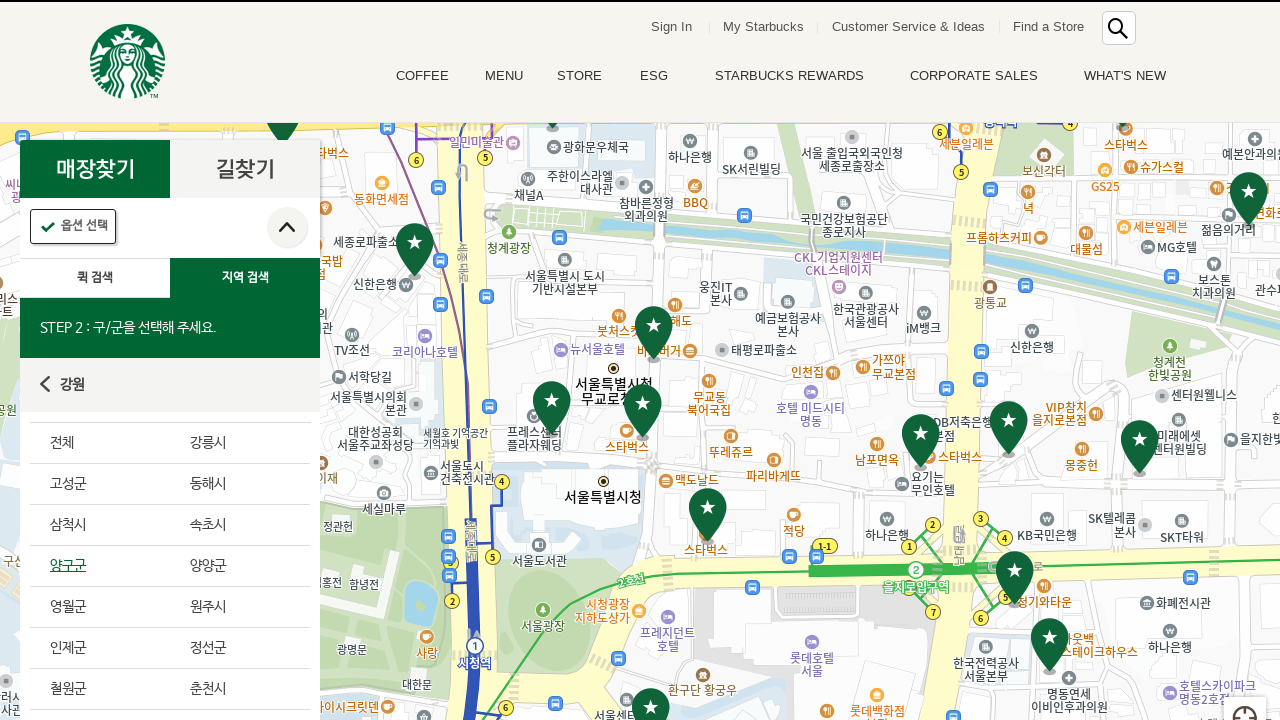

Clicked on 'All' districts option at (100, 443) on #mCSB_2_container > ul > li:nth-child(1) > a
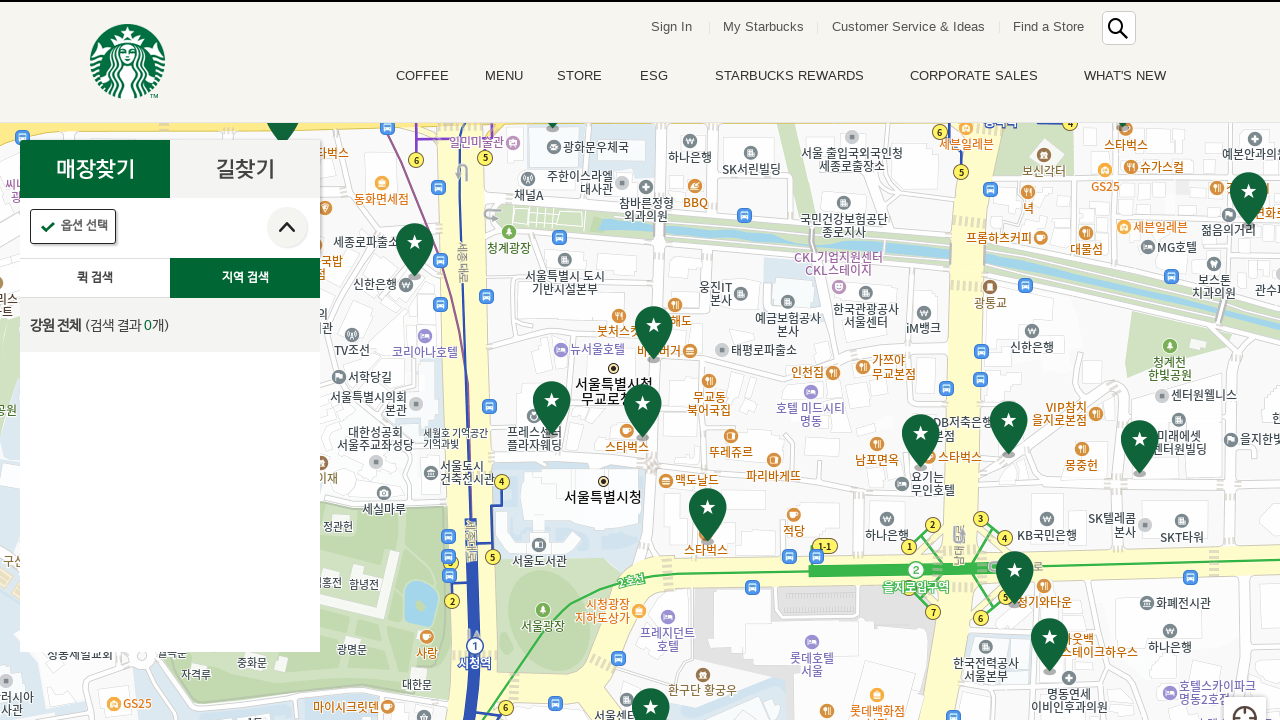

Store results loaded successfully
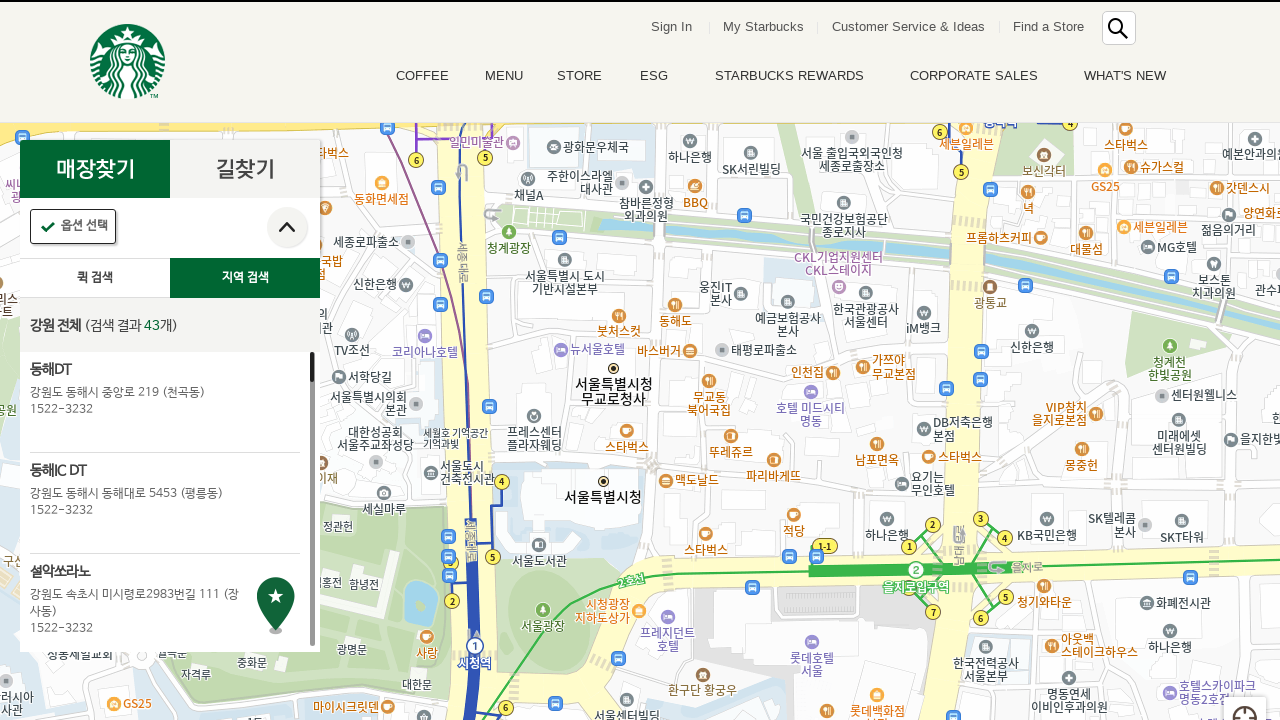

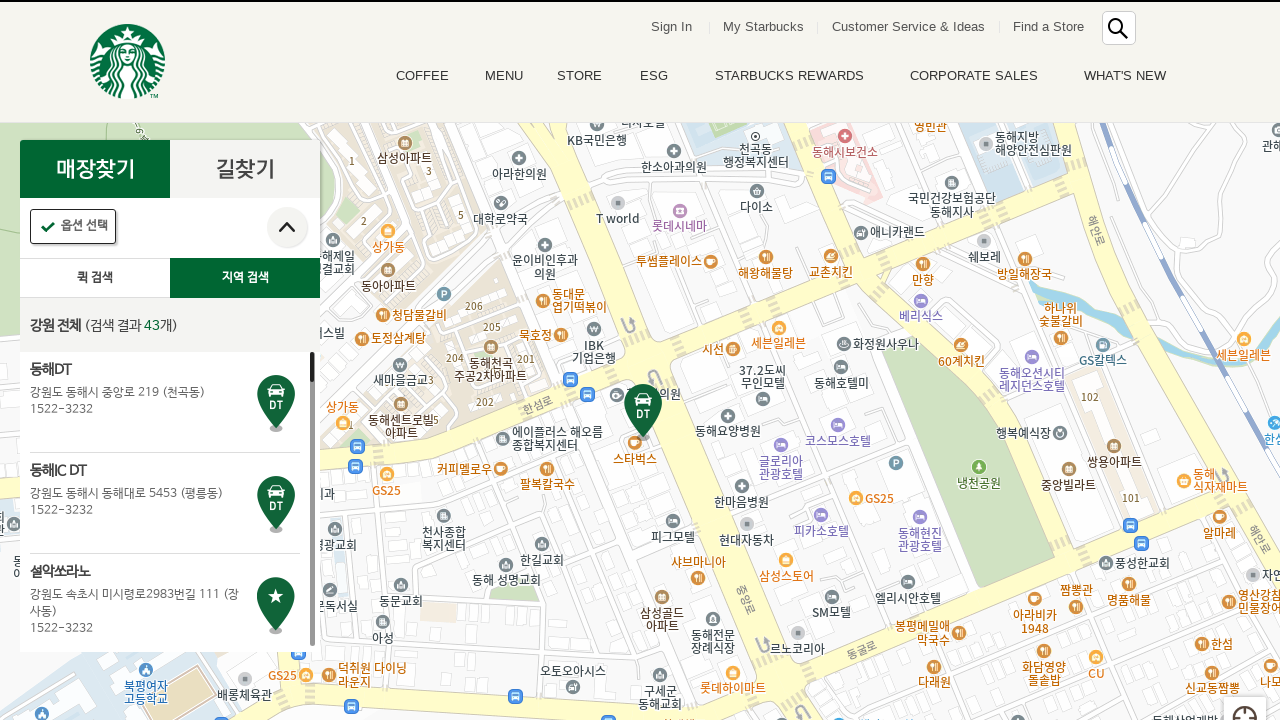